Tests clicking the Overview link on the sidebar and verifies navigation occurs (note: original test intentionally fails with wrong URL assertion).

Starting URL: https://docs.qameta.io/allure-testops/

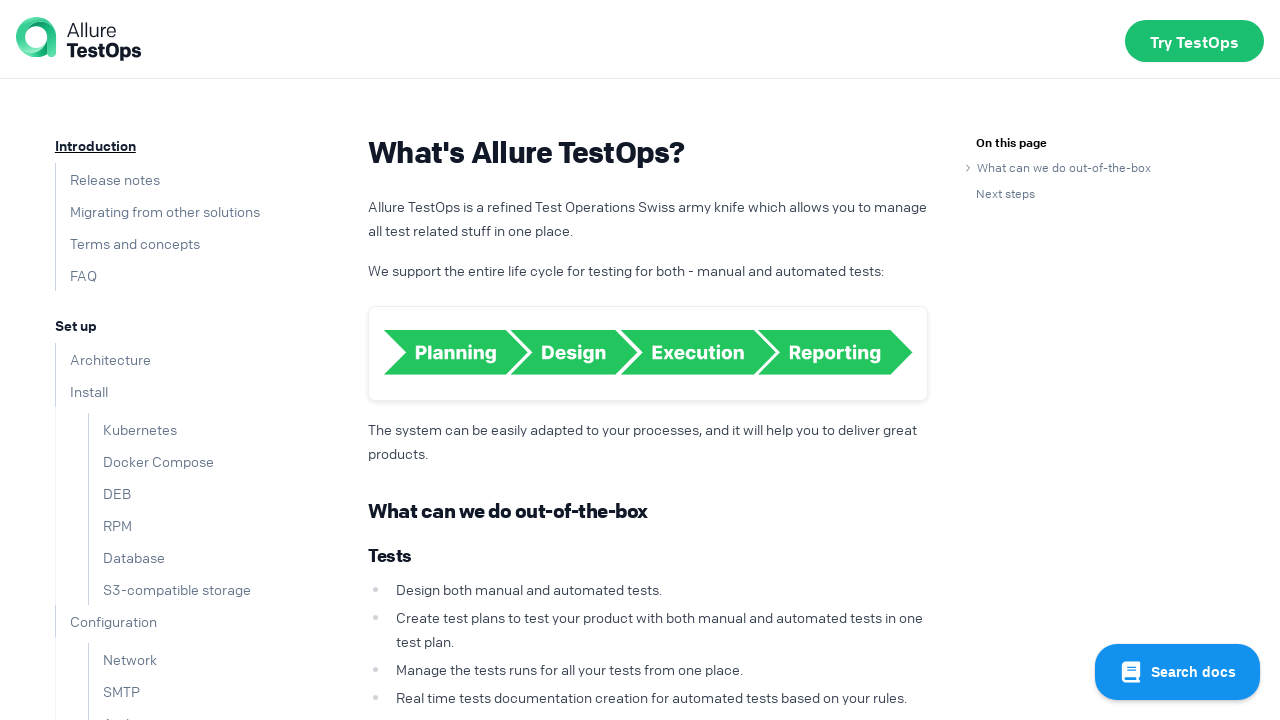

Clicked the 'Overview' link on the sidebar at (85, 399) on text=Overview
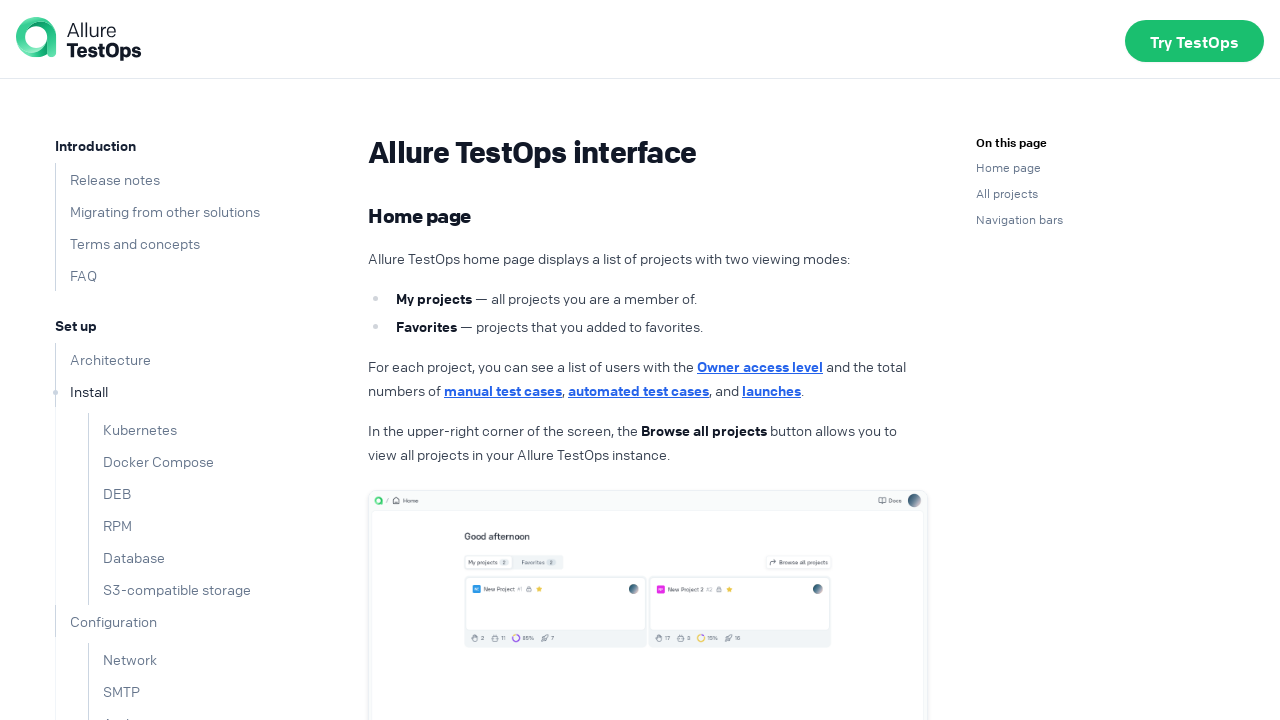

Navigation completed and page reached network idle state
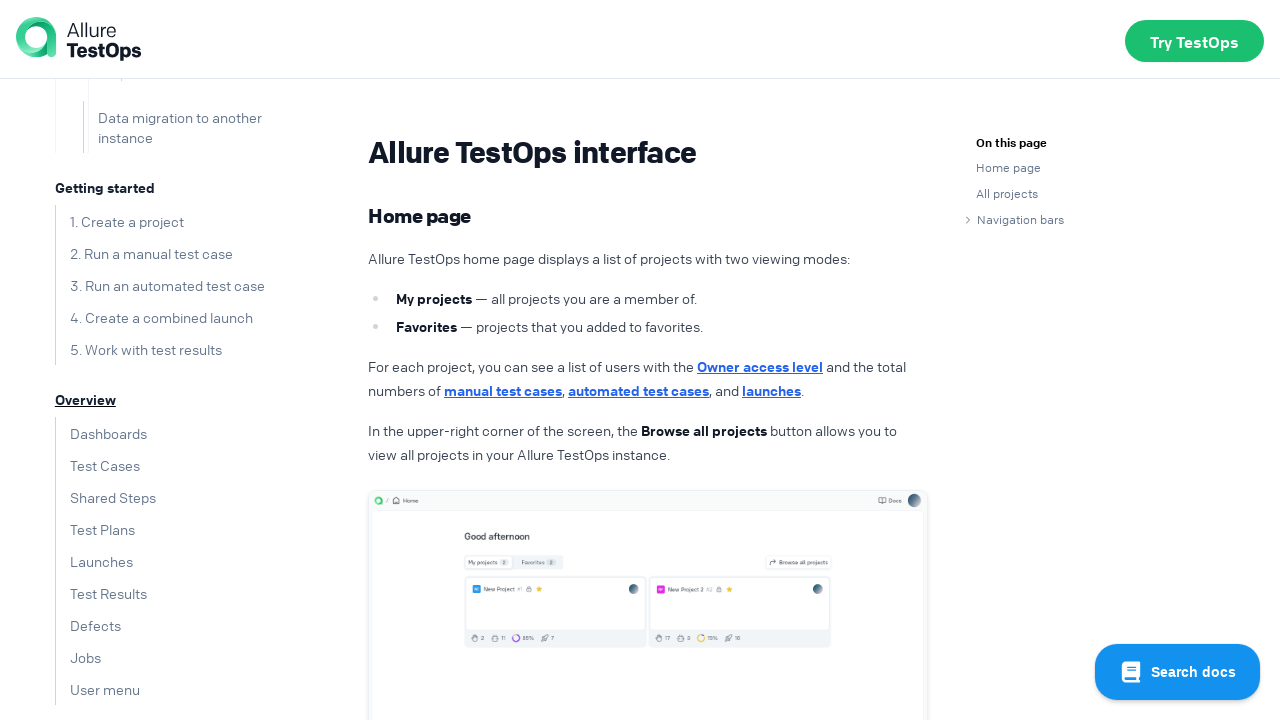

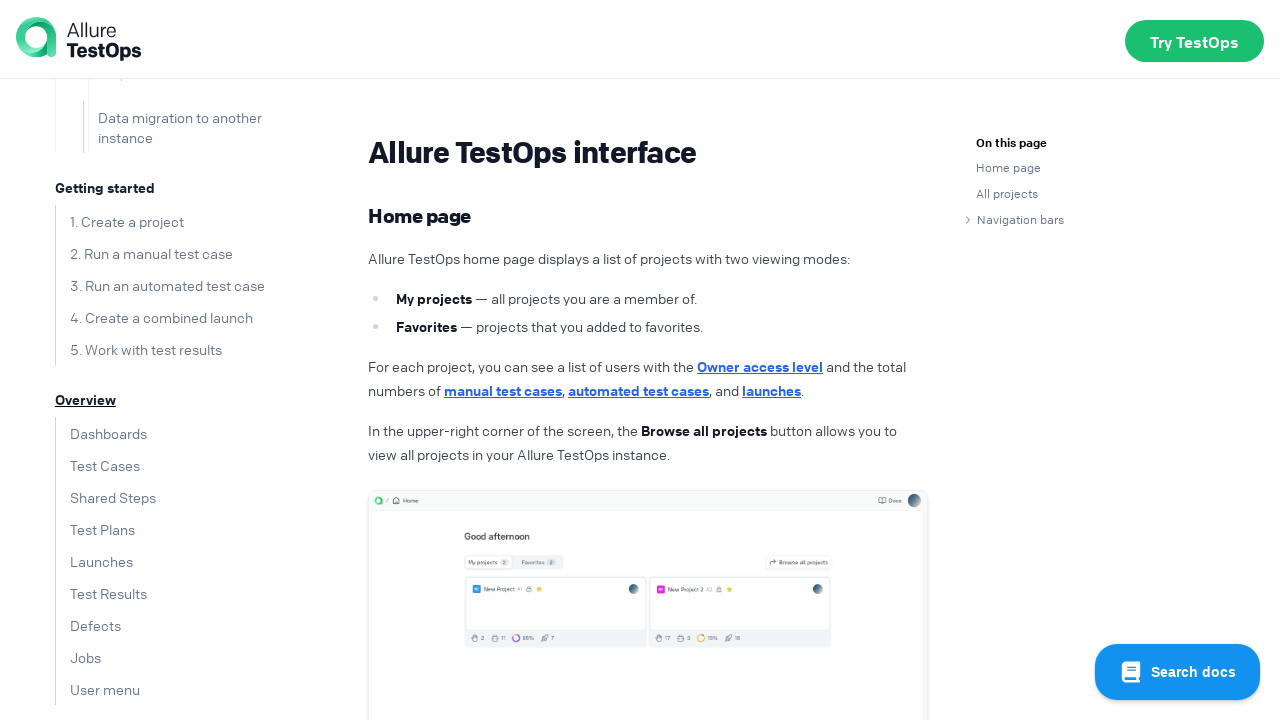